Tests scrolling by a specific pixel amount (500 pixels down) on a Selenium test page.

Starting URL: https://www.selenium.dev/selenium/web/scrolling_tests/frame_with_nested_scrolling_frame_out_of_view.html

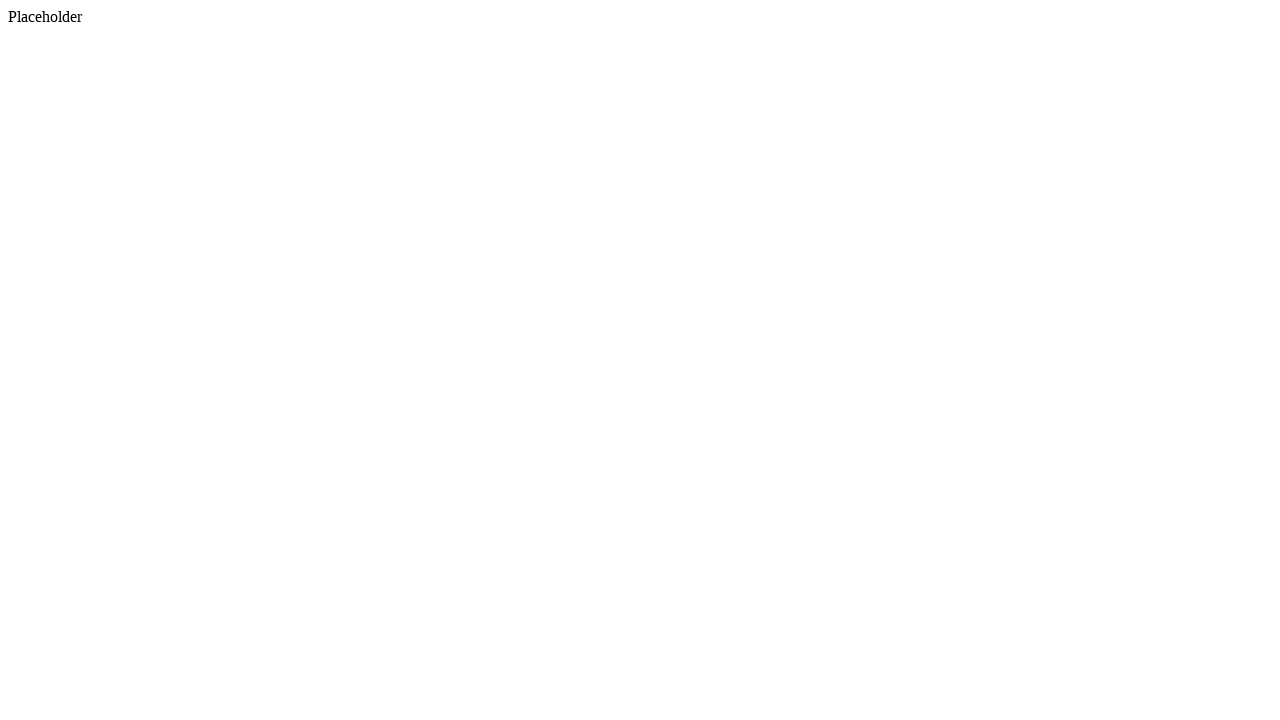

Waited 3 seconds for page to load
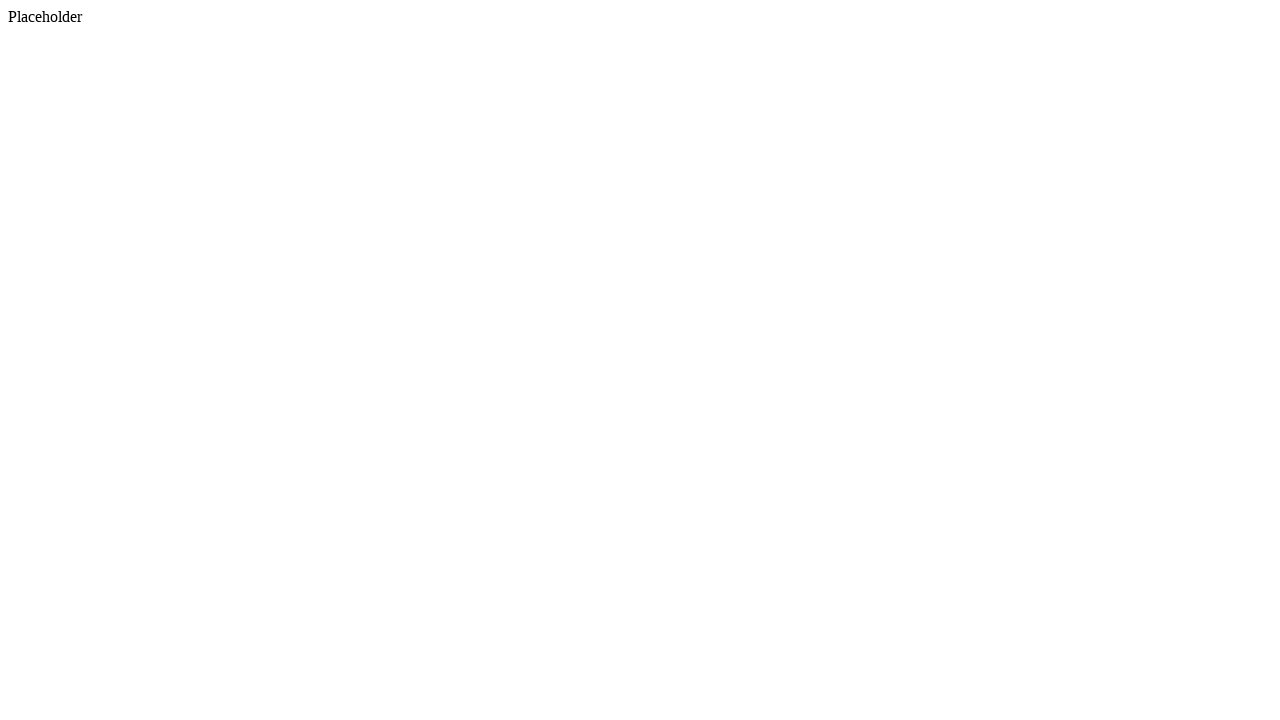

Scrolled down 500 pixels using mouse wheel
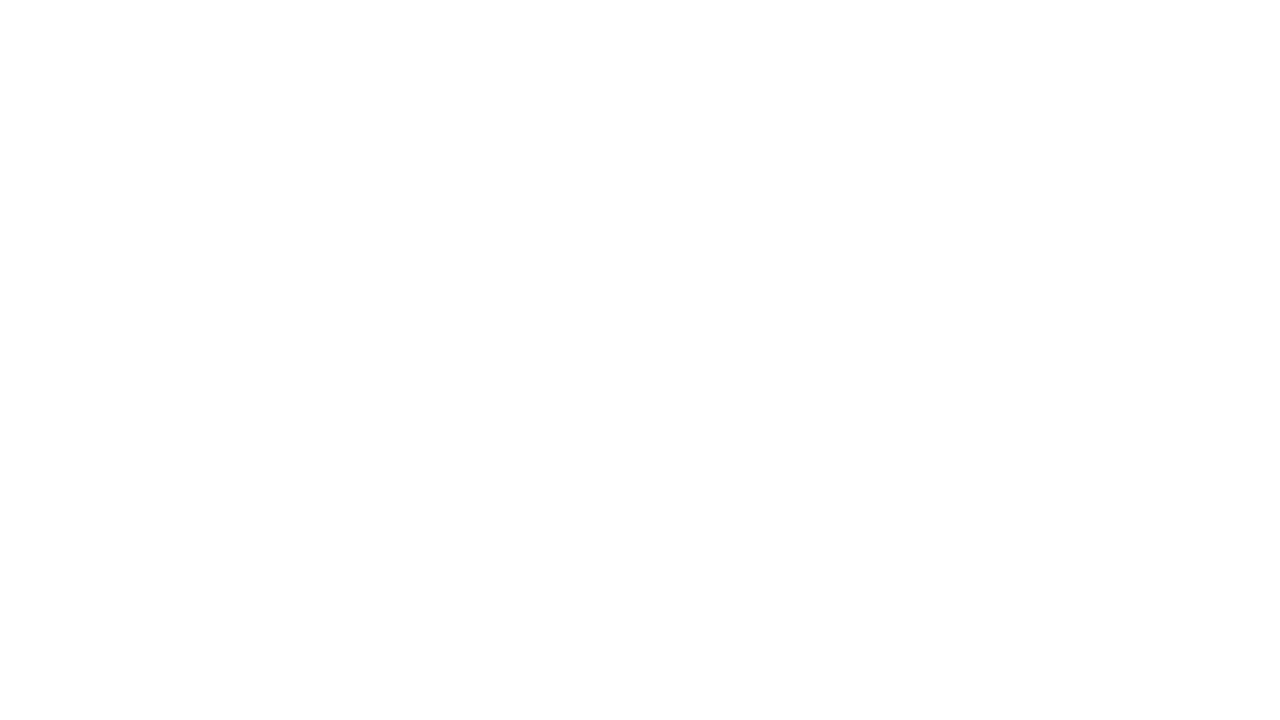

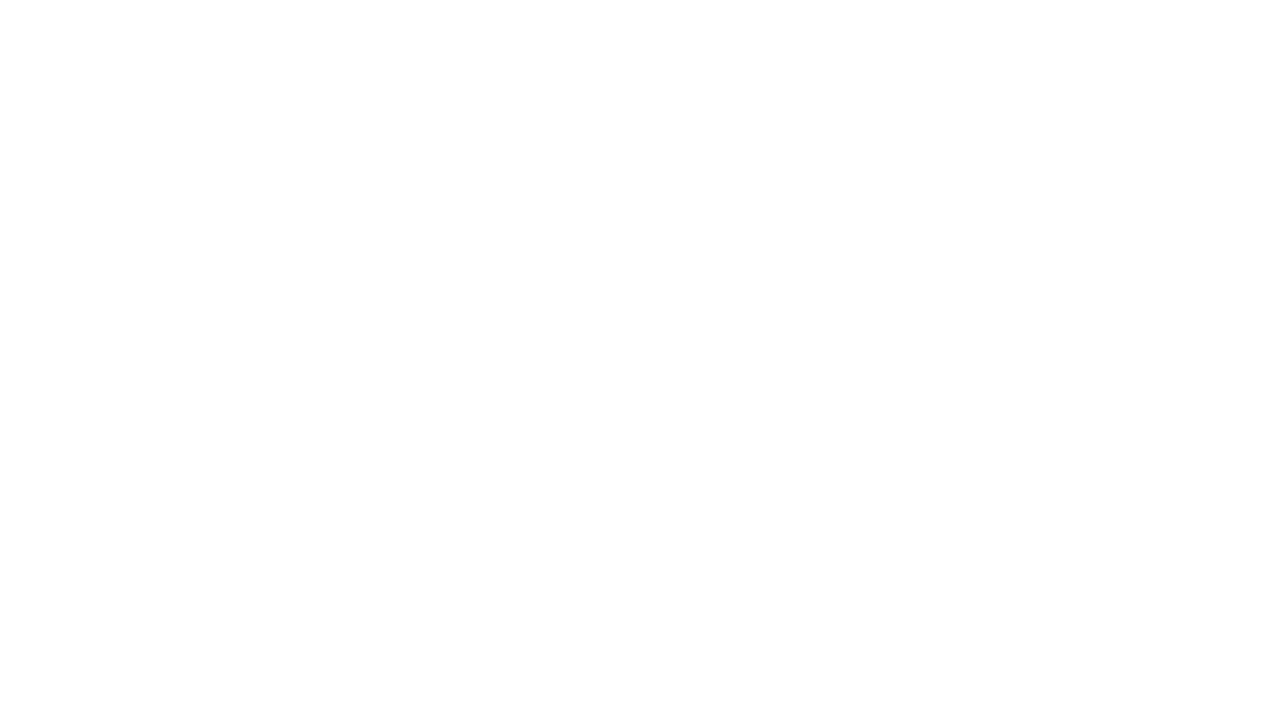